Searches for languages containing "kot" and verifies all results contain the search term

Starting URL: http://www.99-bottles-of-beer.net/

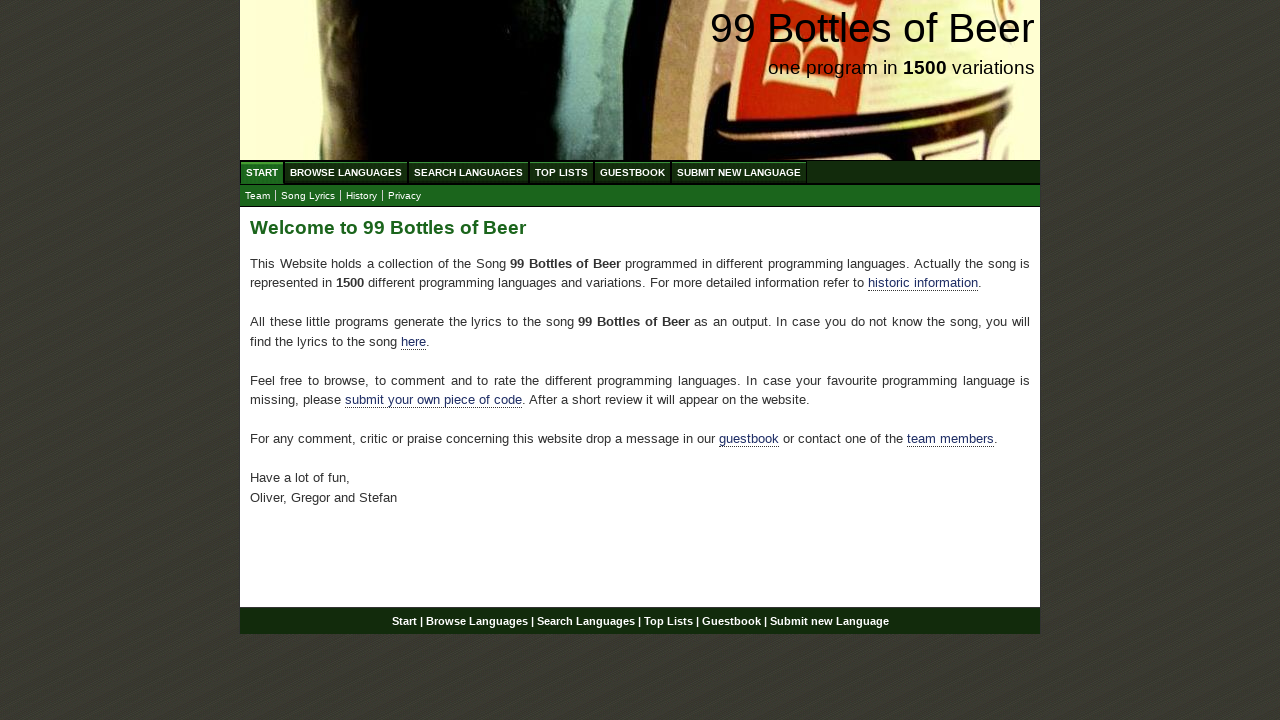

Clicked on 'Search Languages' link at (468, 172) on xpath=//li/a[text()='Search Languages']
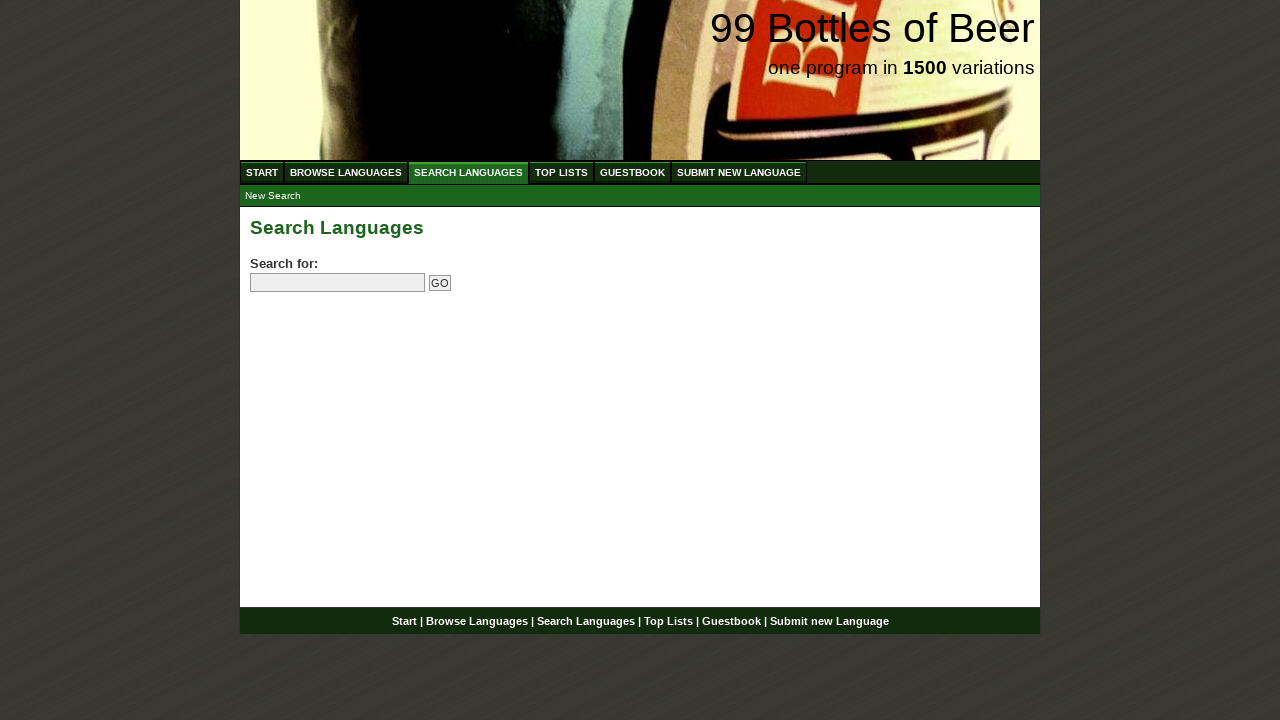

Filled search field with 'kot' on input[name='search']
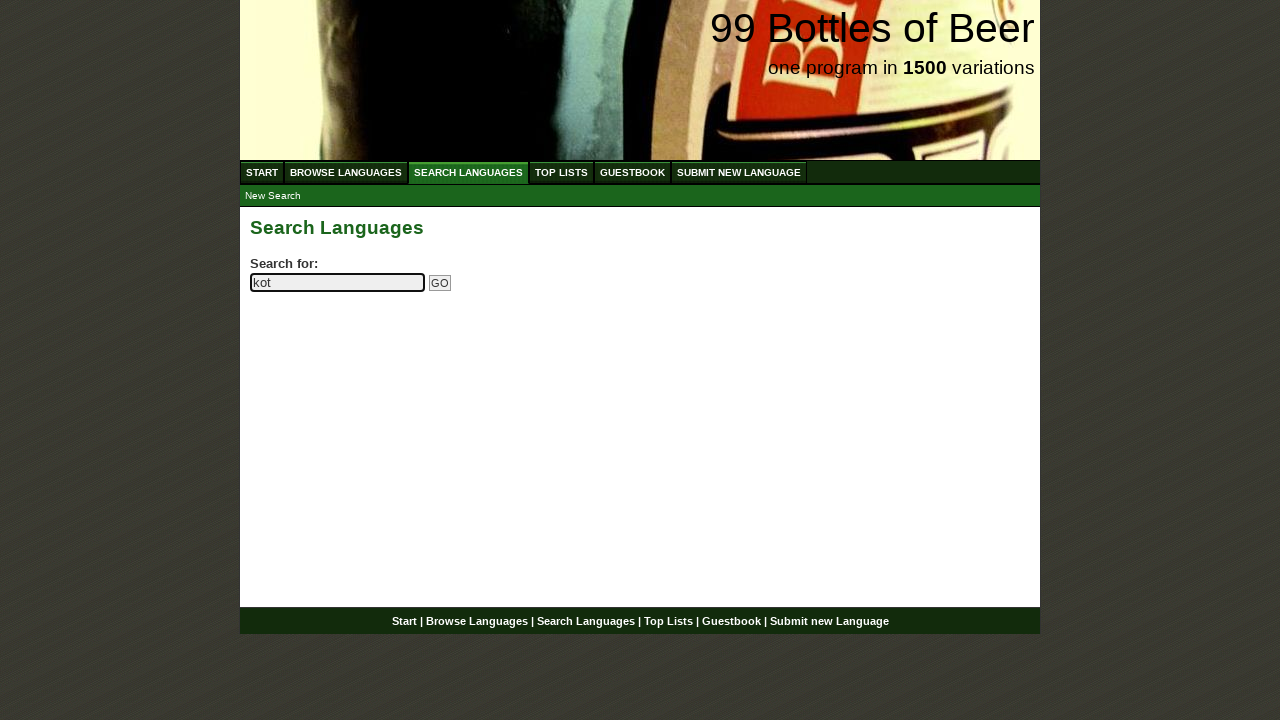

Clicked submit search button at (440, 283) on input[name='submitsearch']
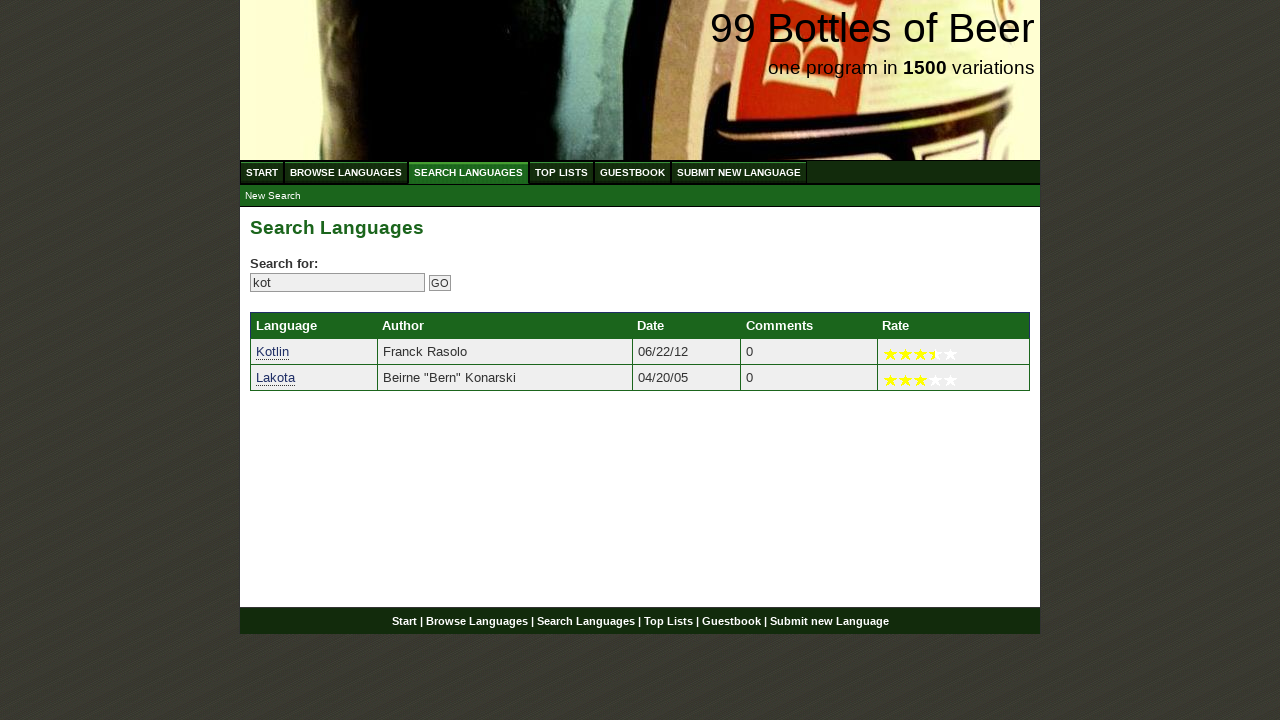

Search results loaded and language links are visible
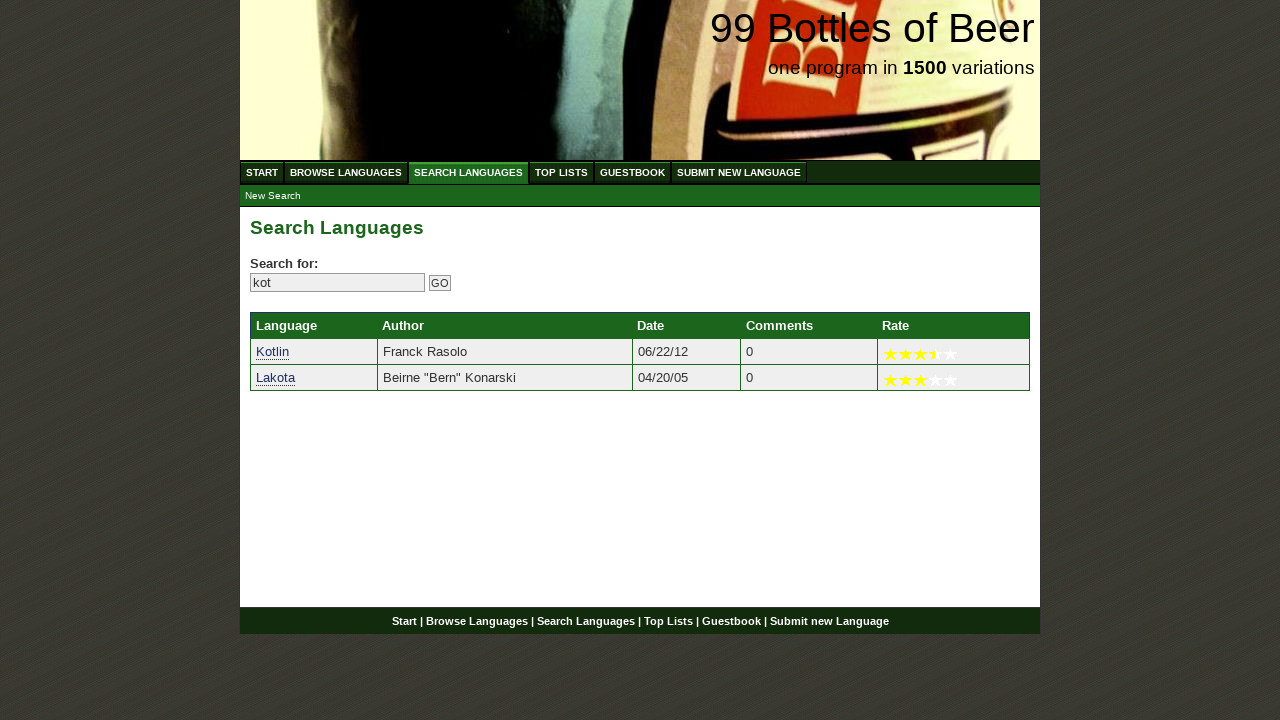

Retrieved 2 language results from search
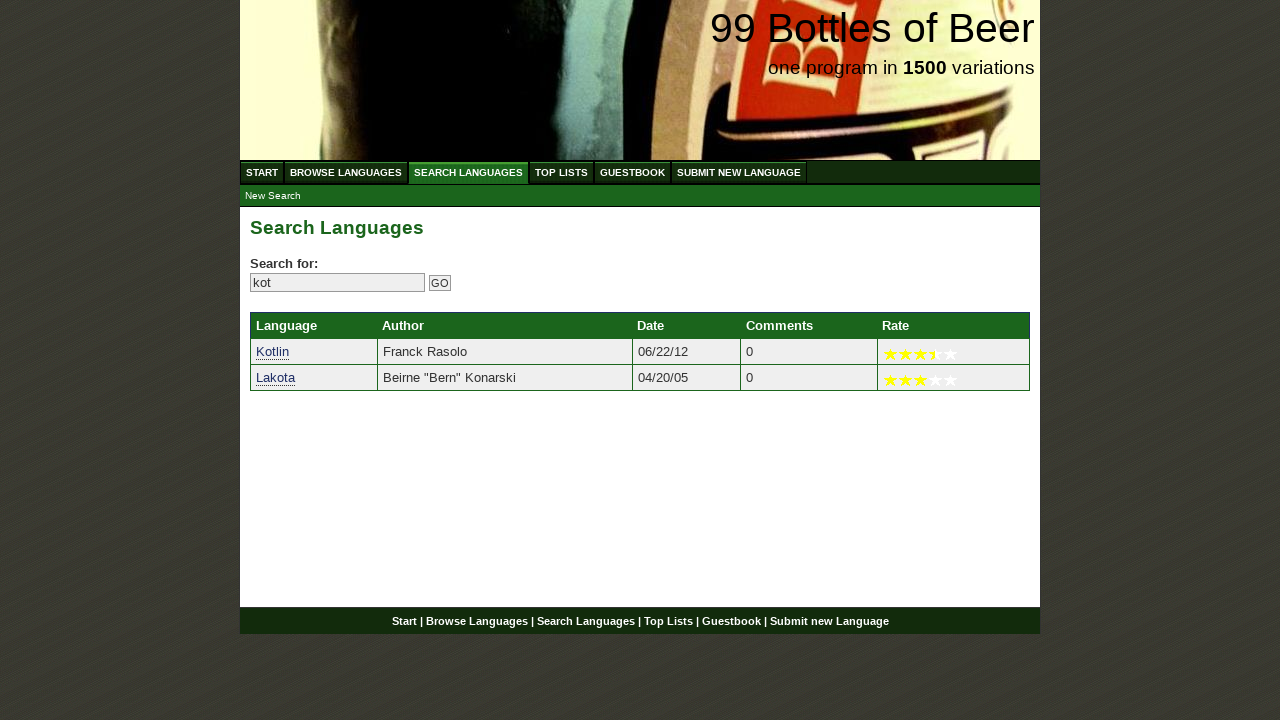

Verified result 'Kotlin' contains search term 'kot'
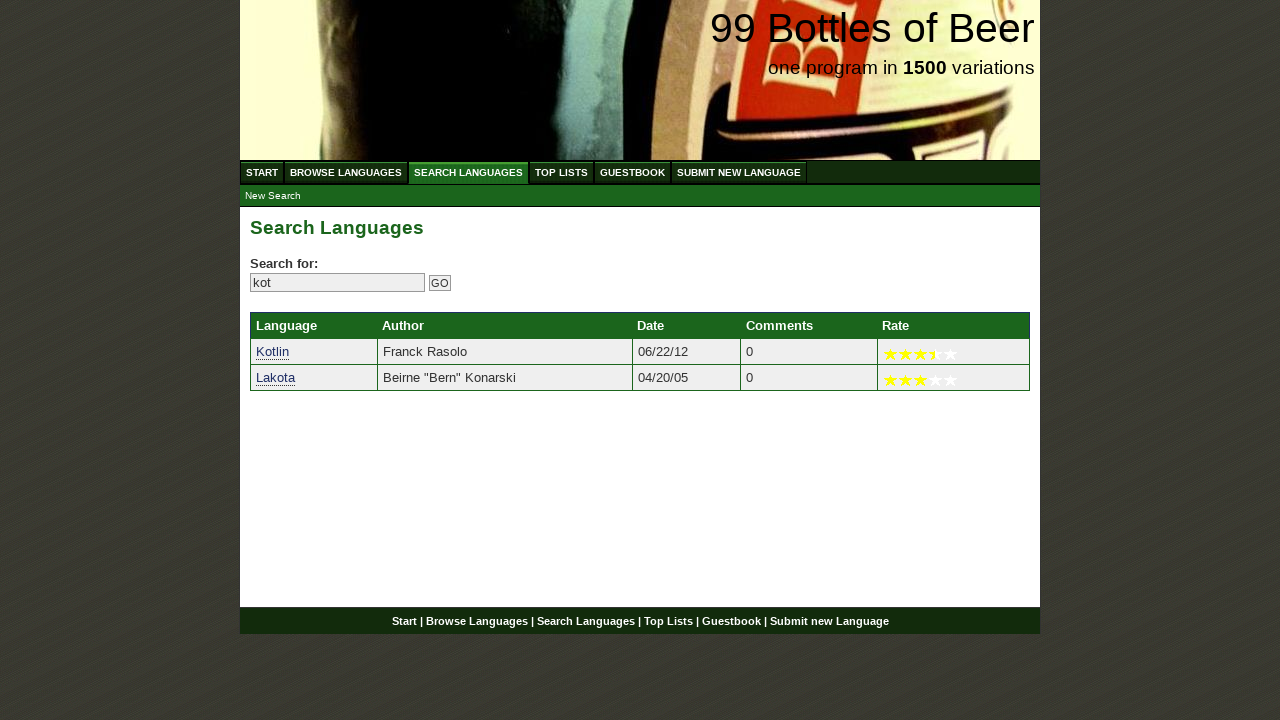

Verified result 'Lakota' contains search term 'kot'
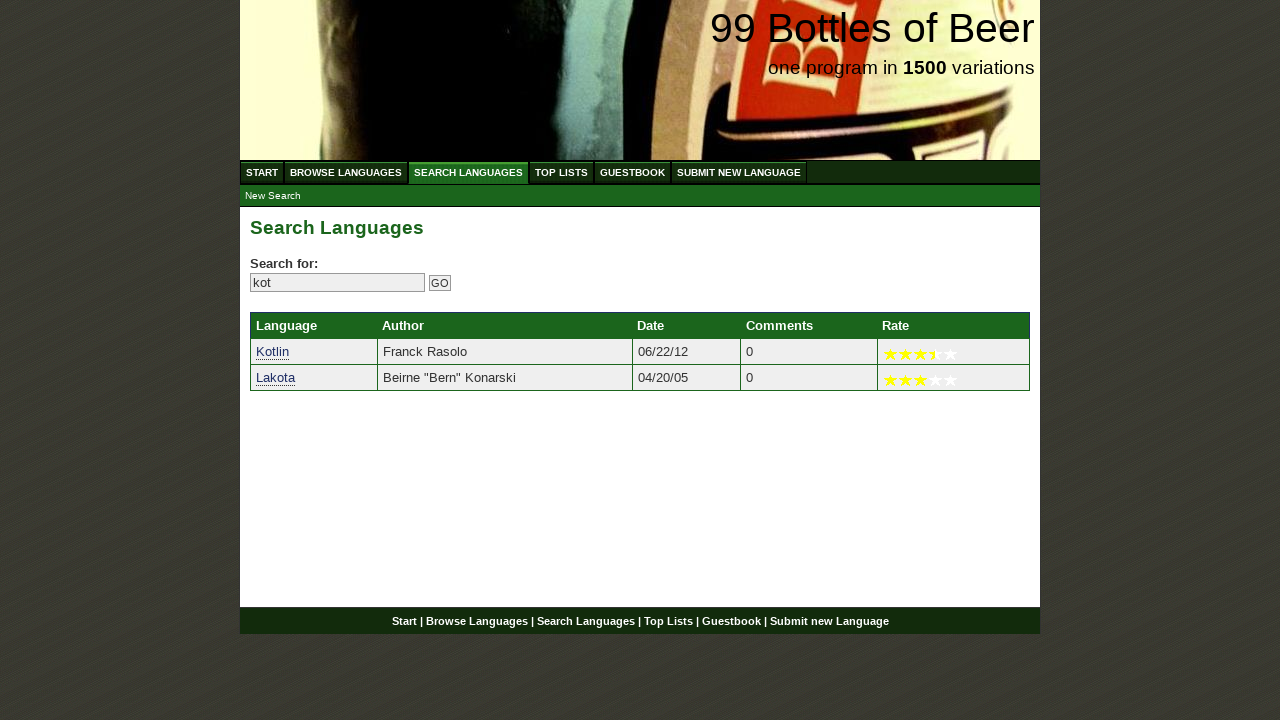

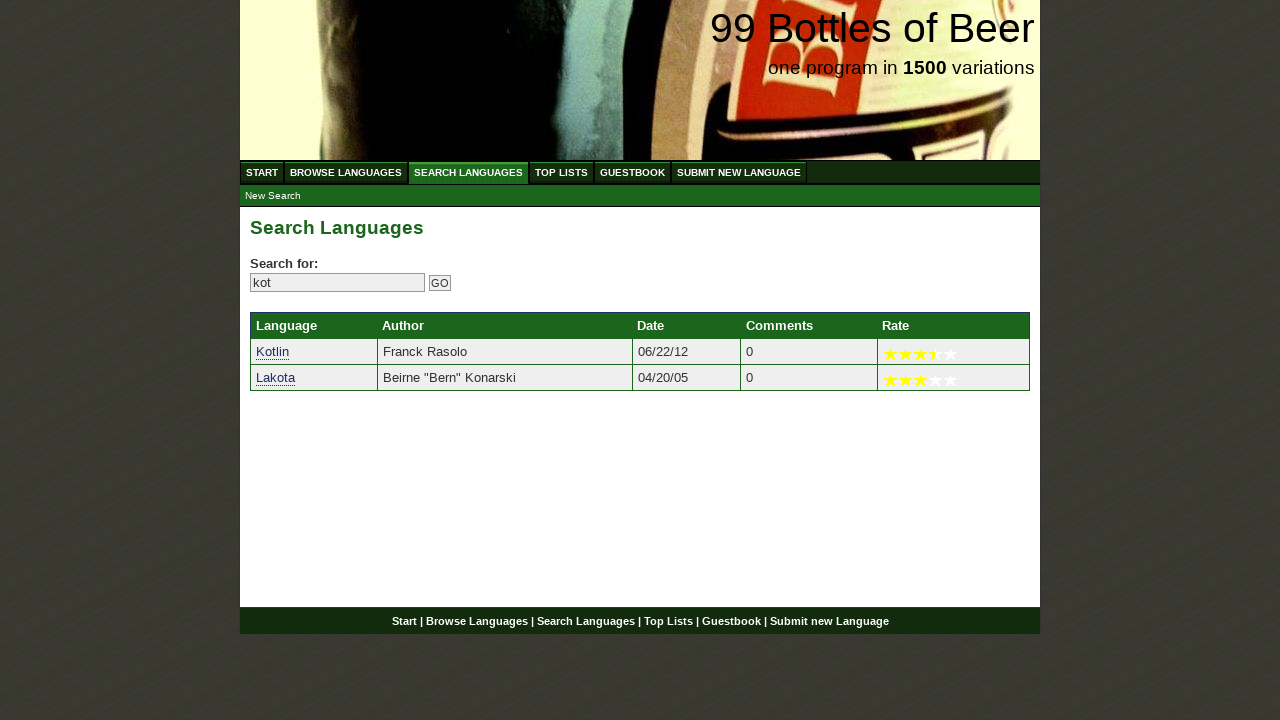